Tests mouse hover functionality by hovering over the 'Add-ons' menu item on the SpiceJet website

Starting URL: https://www.spicejet.com/

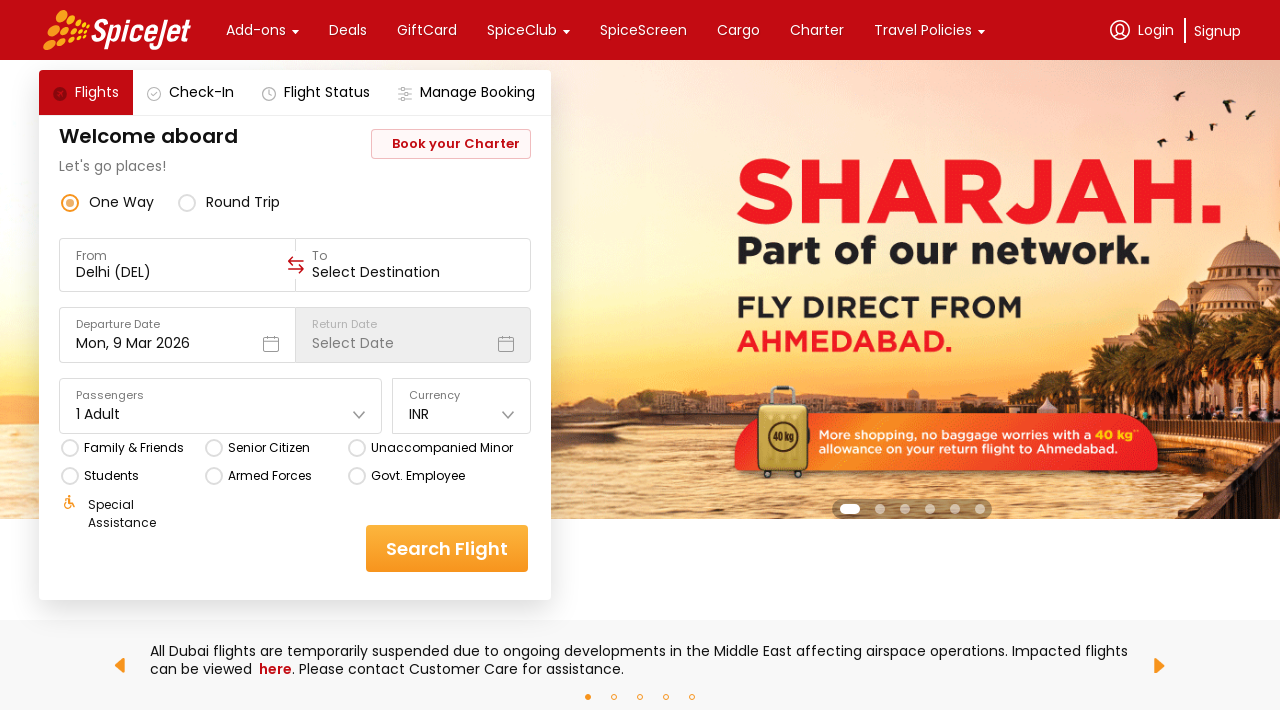

Navigated to SpiceJet website
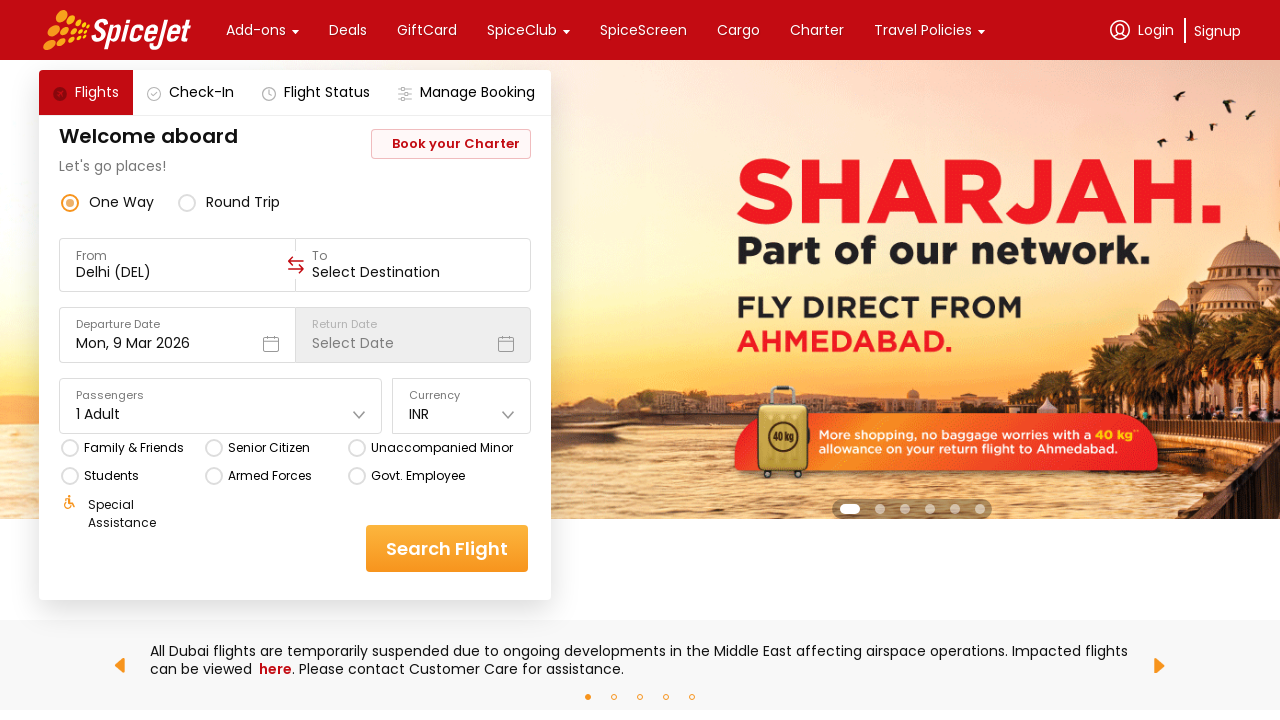

Hovered over the 'Add-ons' menu item at (256, 30) on internal:text="Add-ons"i >> nth=0
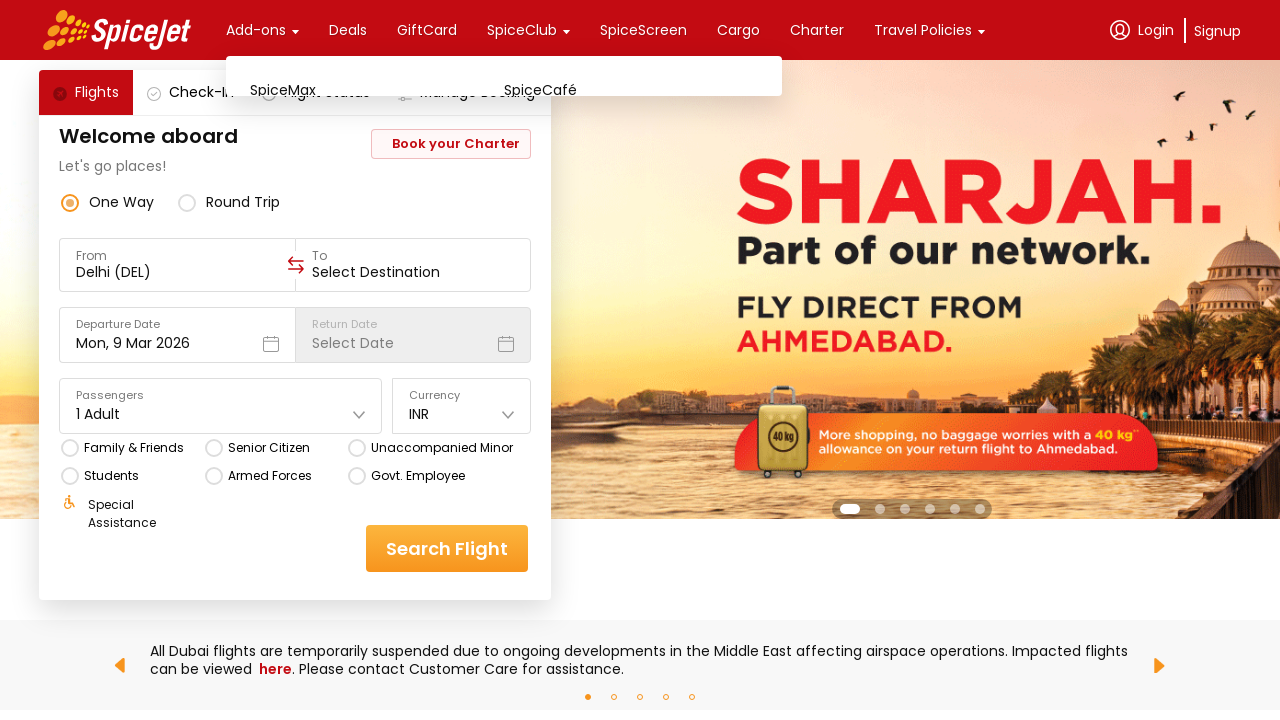

Waited 2 seconds for hover effects to appear
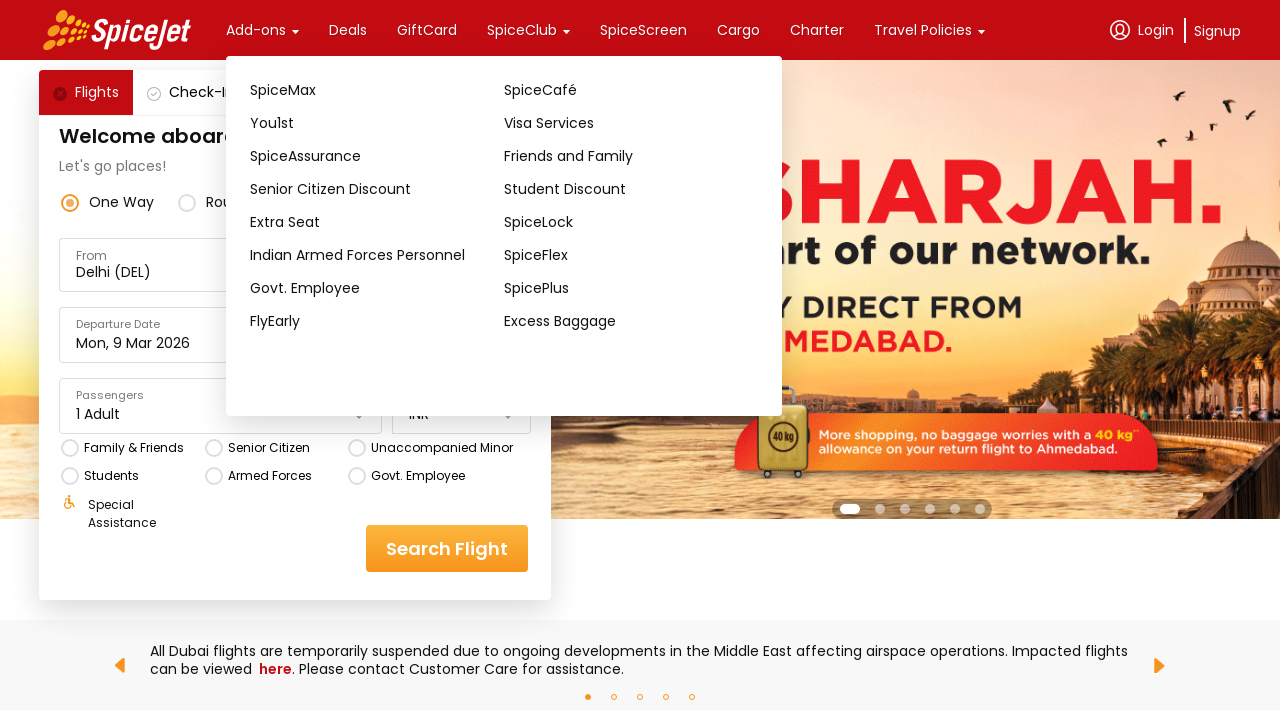

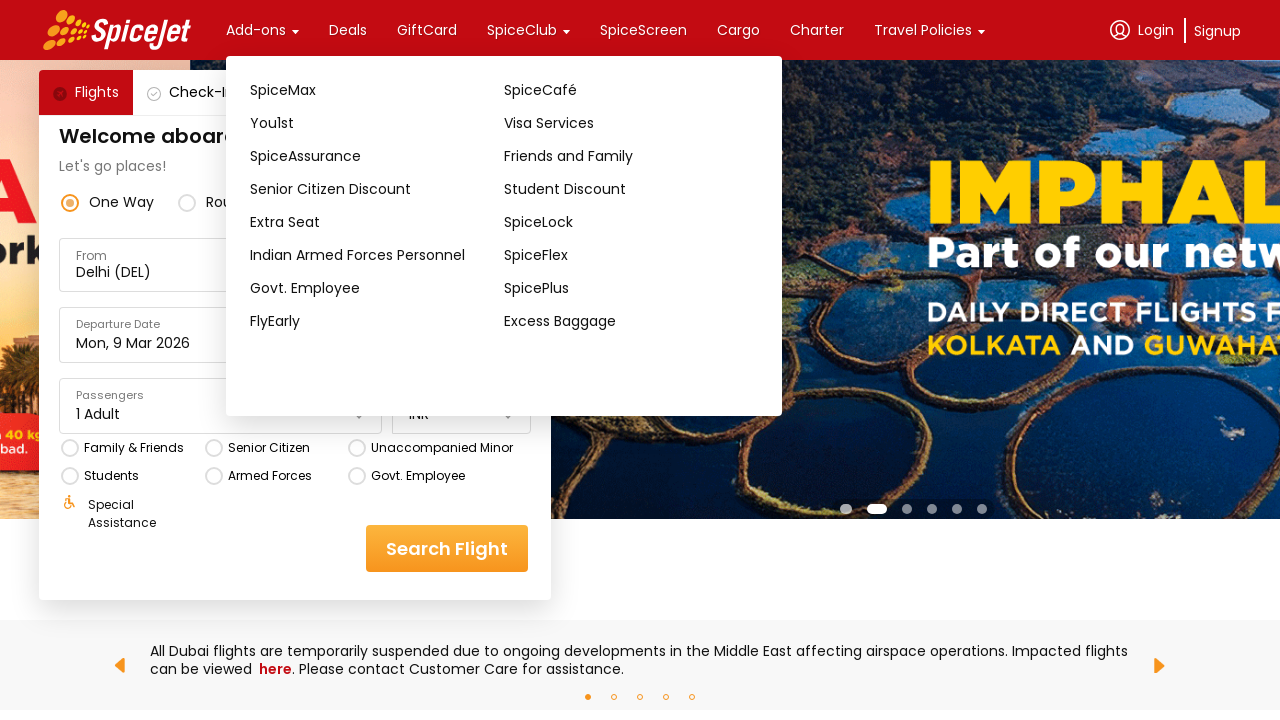